Tests drag and drop functionality by navigating to a drag and drop page, clicking a link to access the drag/drop area, and performing a drag and drop operation

Starting URL: https://selenium08.blogspot.com/2019/11/double-click.html

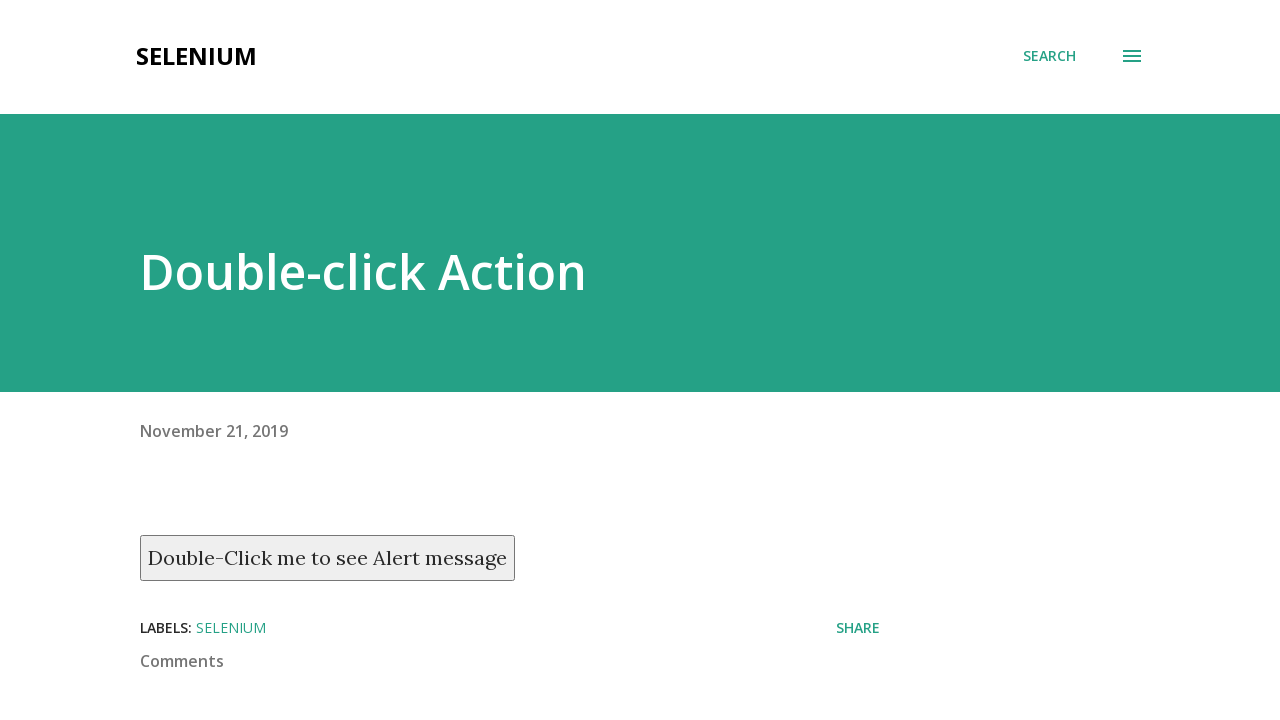

Clicked 'Drag and Drop' link to navigate to drag/drop area at (272, 366) on xpath=//a[text()='Drag and Drop']
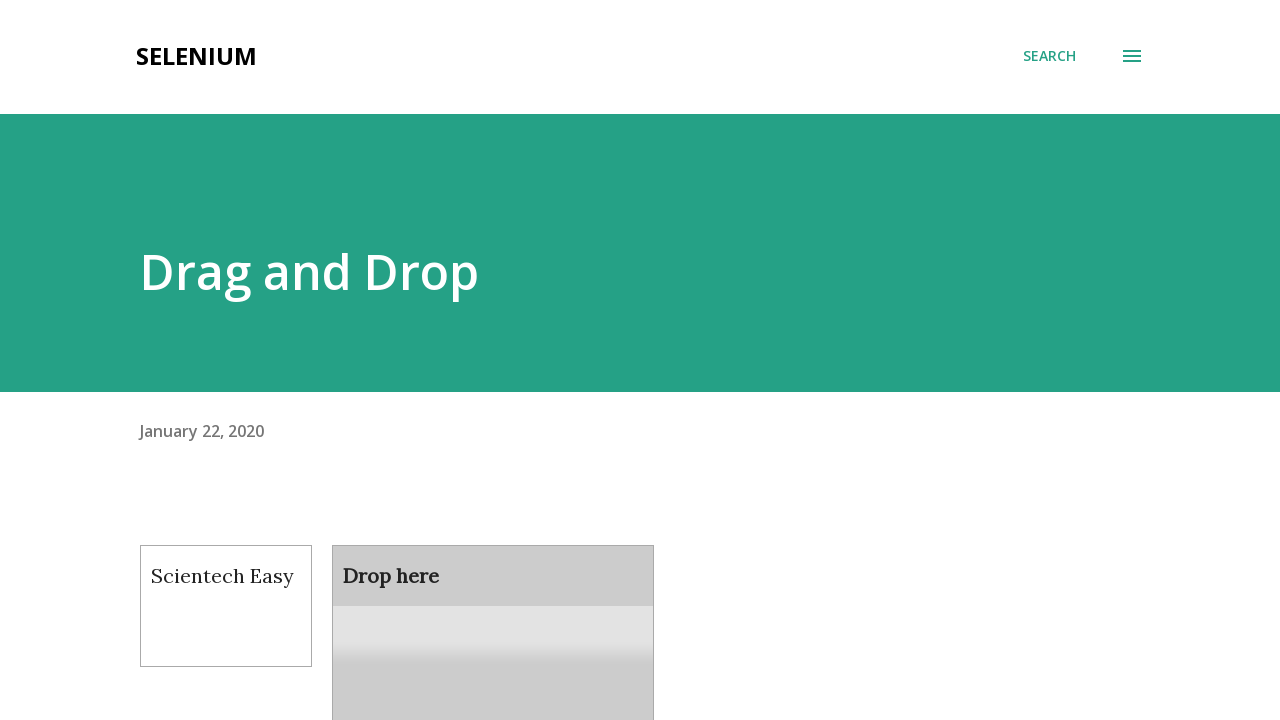

Draggable element loaded and ready
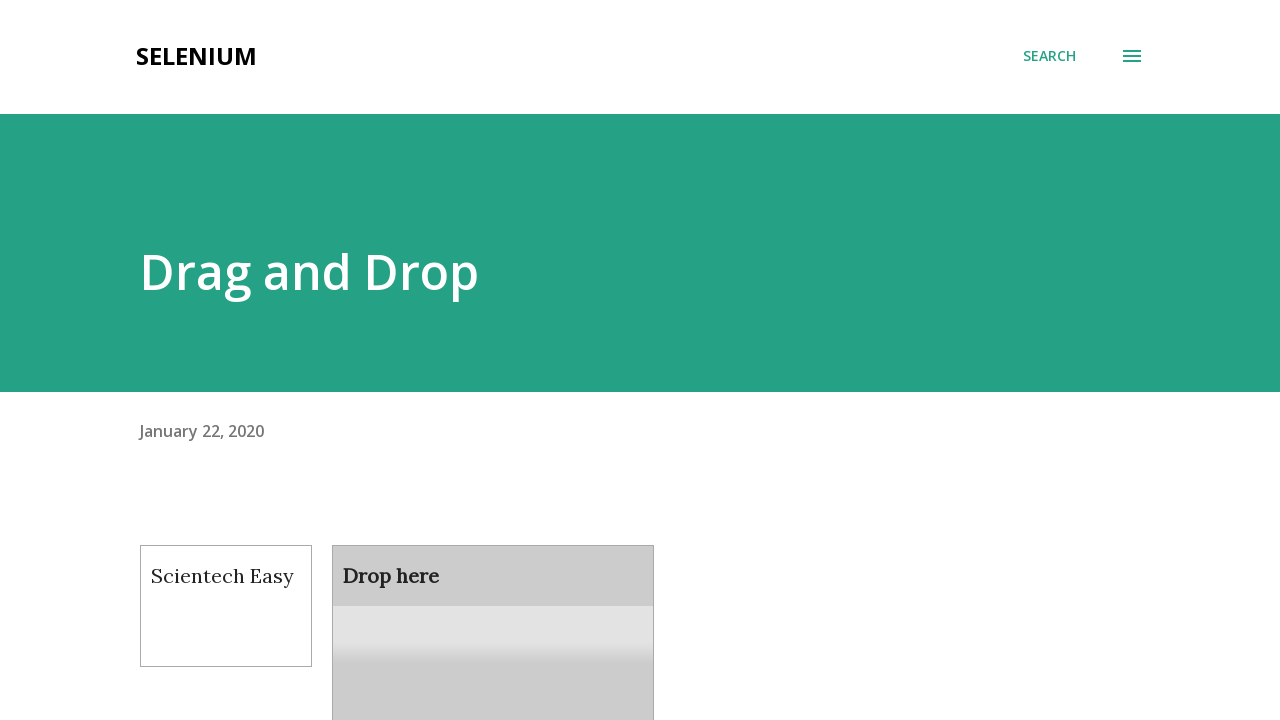

Droppable element loaded and ready
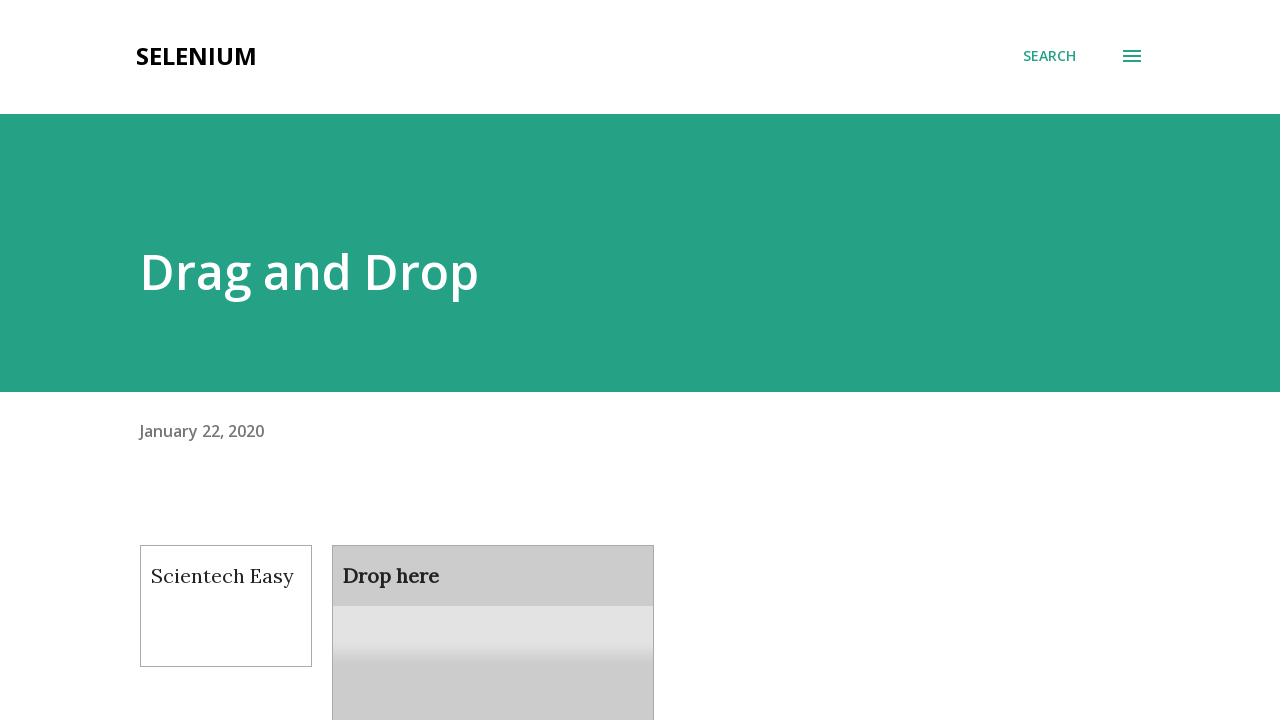

Performed drag and drop operation from draggable element to droppable element at (493, 609)
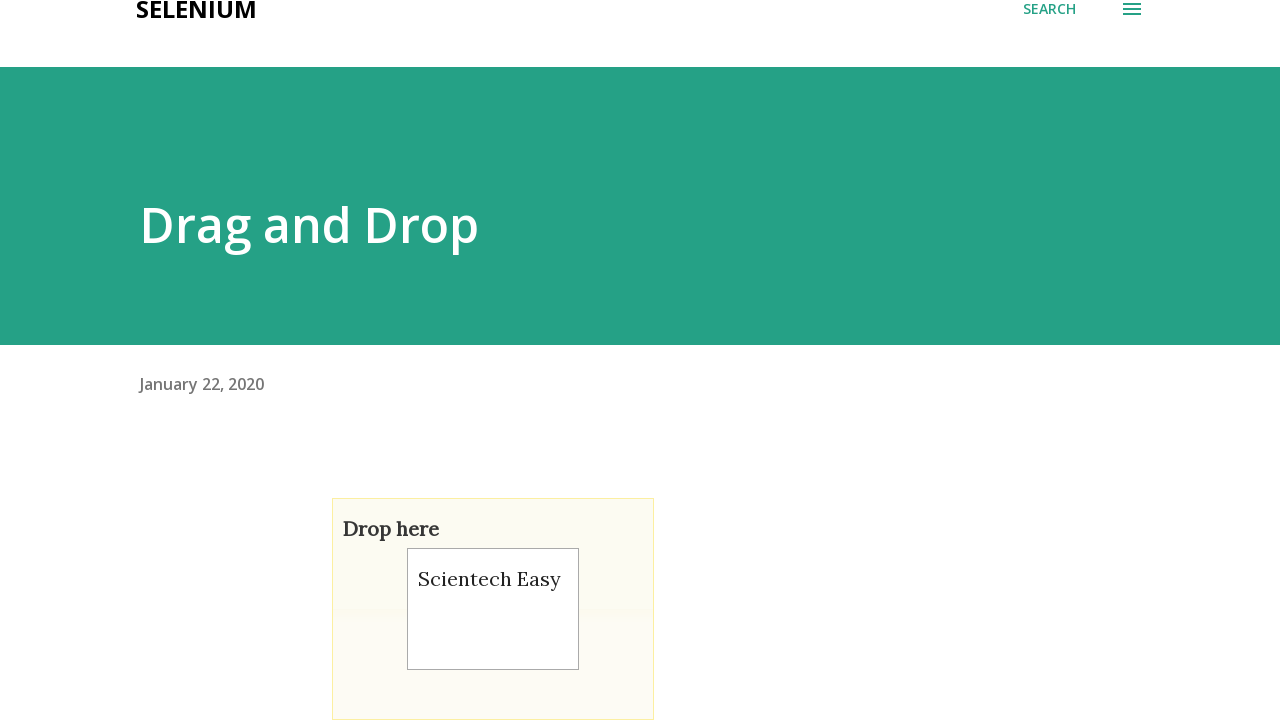

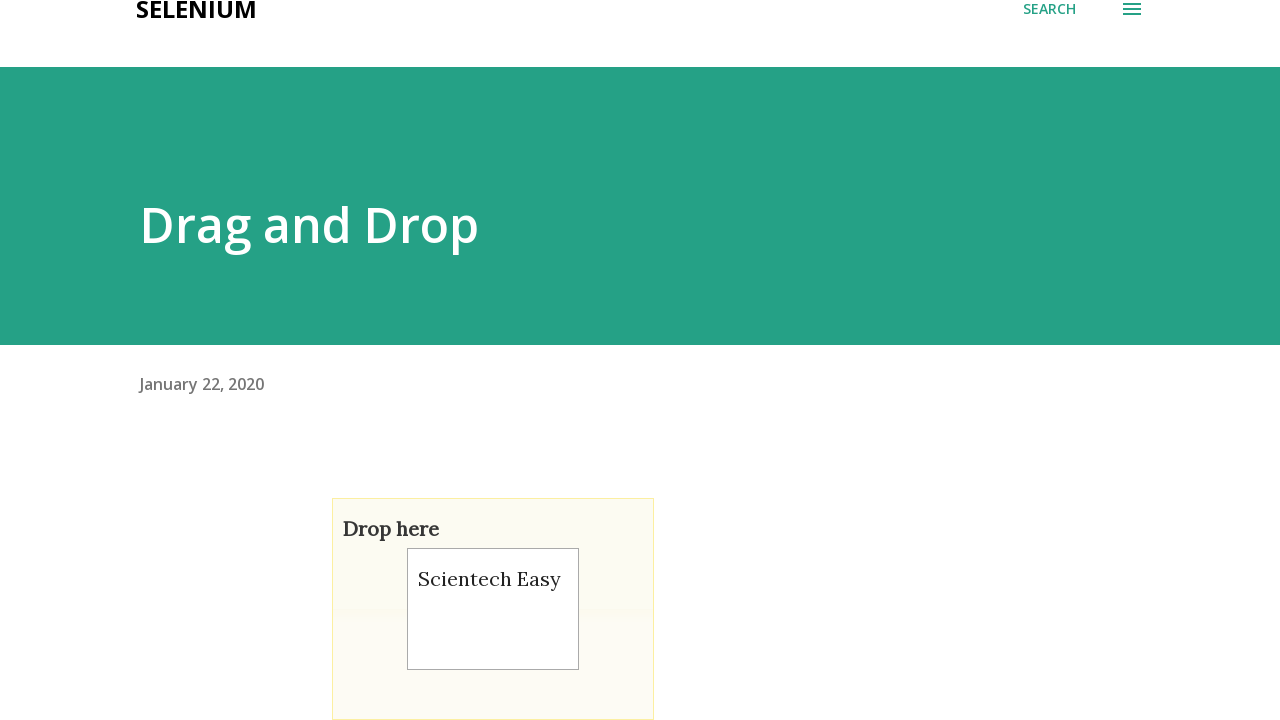